Tests drag and drop functionality by dragging an element and dropping it onto another element within an iframe

Starting URL: https://jqueryui.com/droppable/

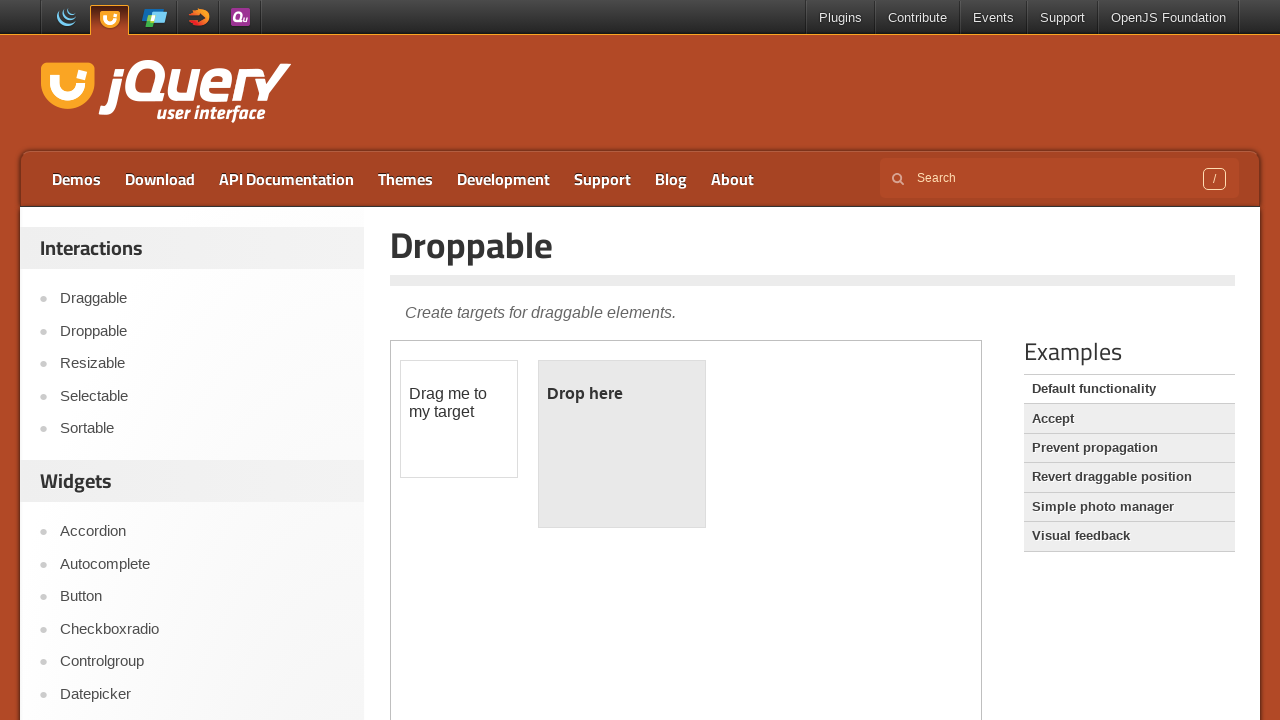

Located the first iframe containing drag/drop elements
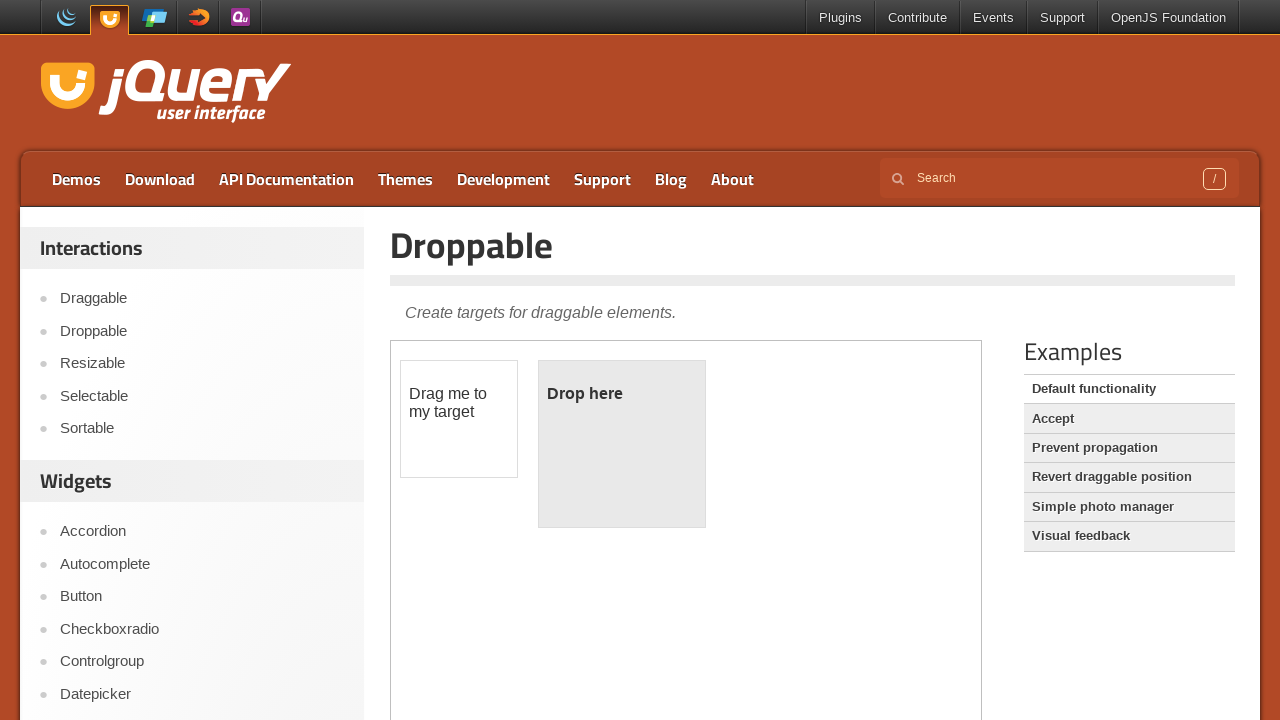

Located the draggable element with id 'draggable'
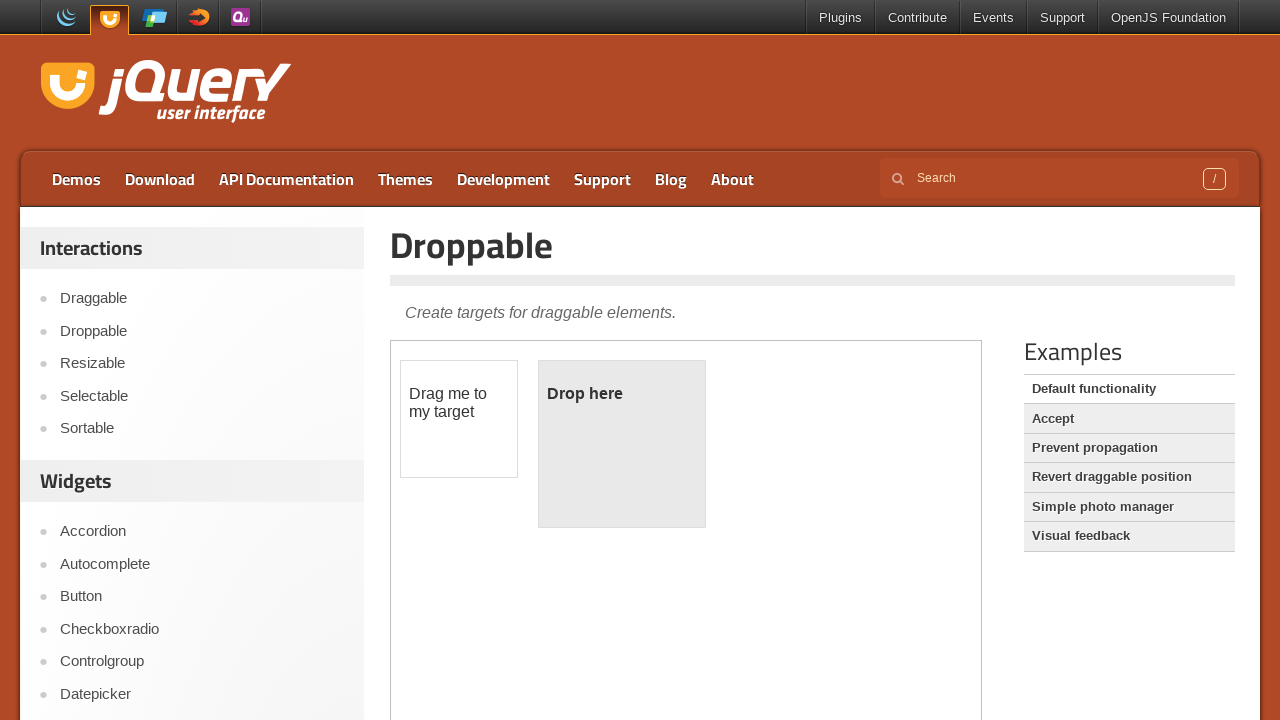

Located the droppable element with id 'droppable'
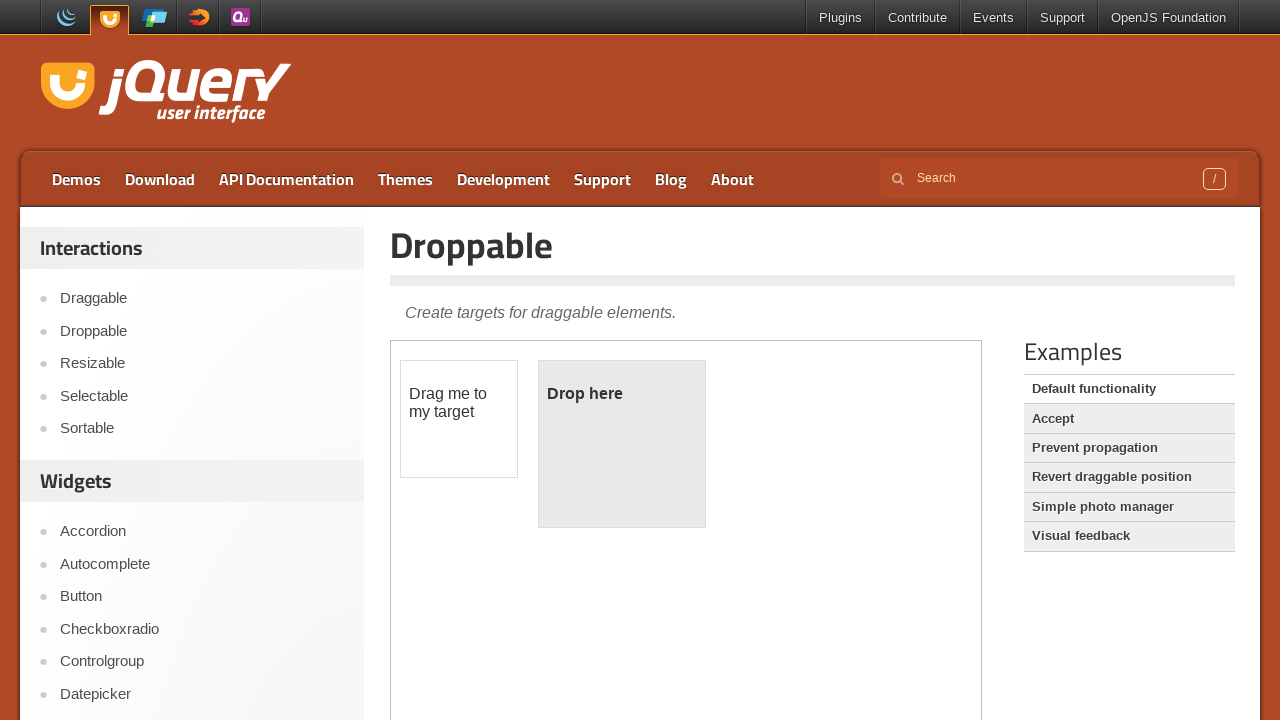

Dragged the draggable element and dropped it onto the droppable element at (622, 444)
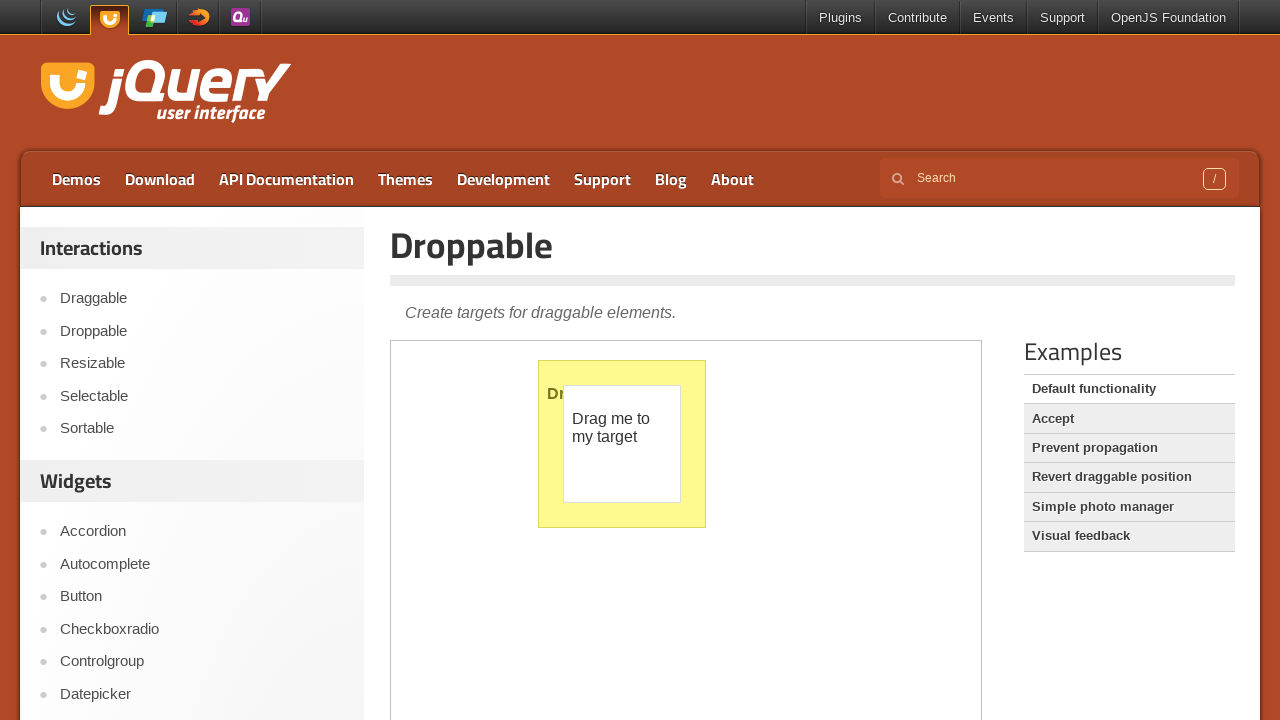

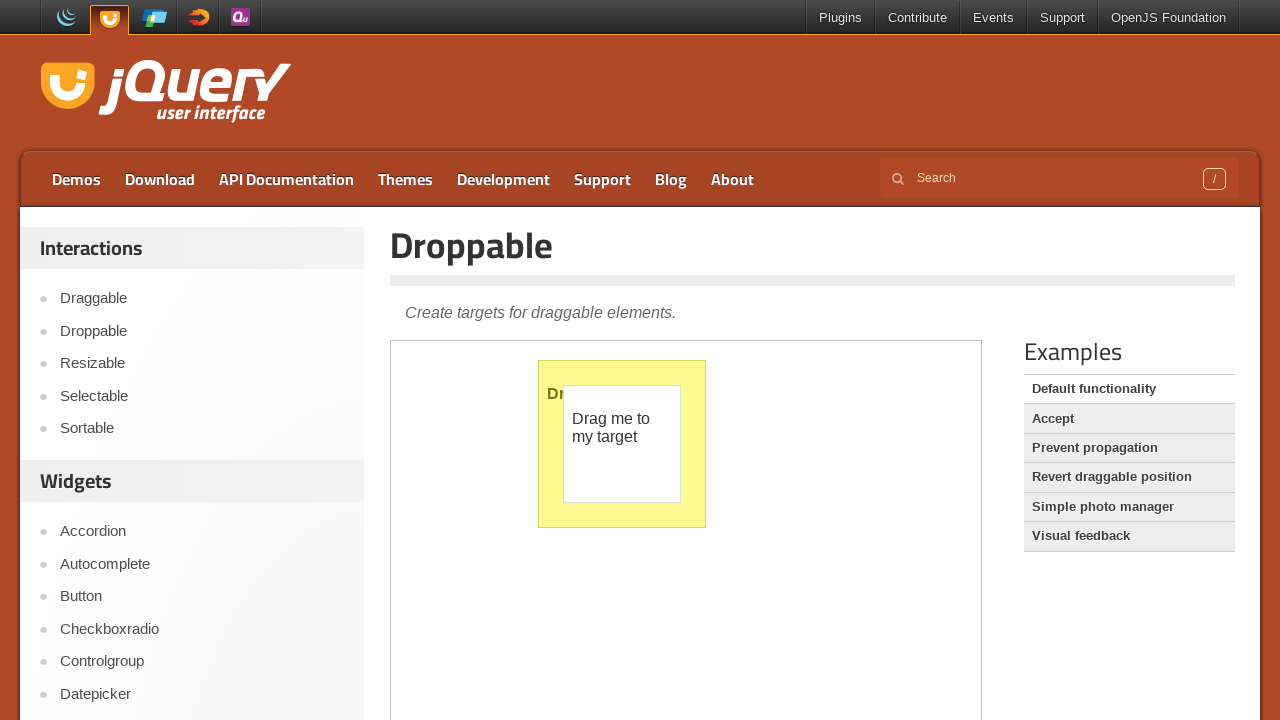